Tests that Clear completed button is hidden when there are no completed items

Starting URL: https://demo.playwright.dev/todomvc

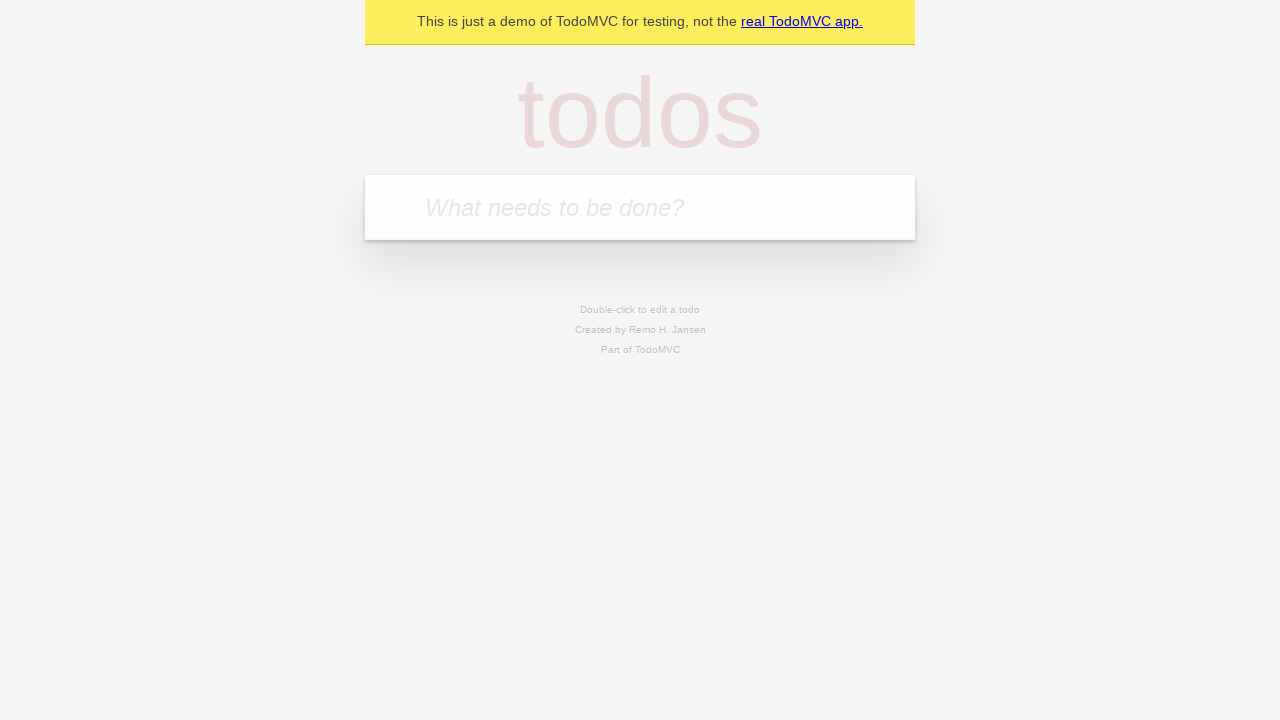

Located the 'What needs to be done?' input field
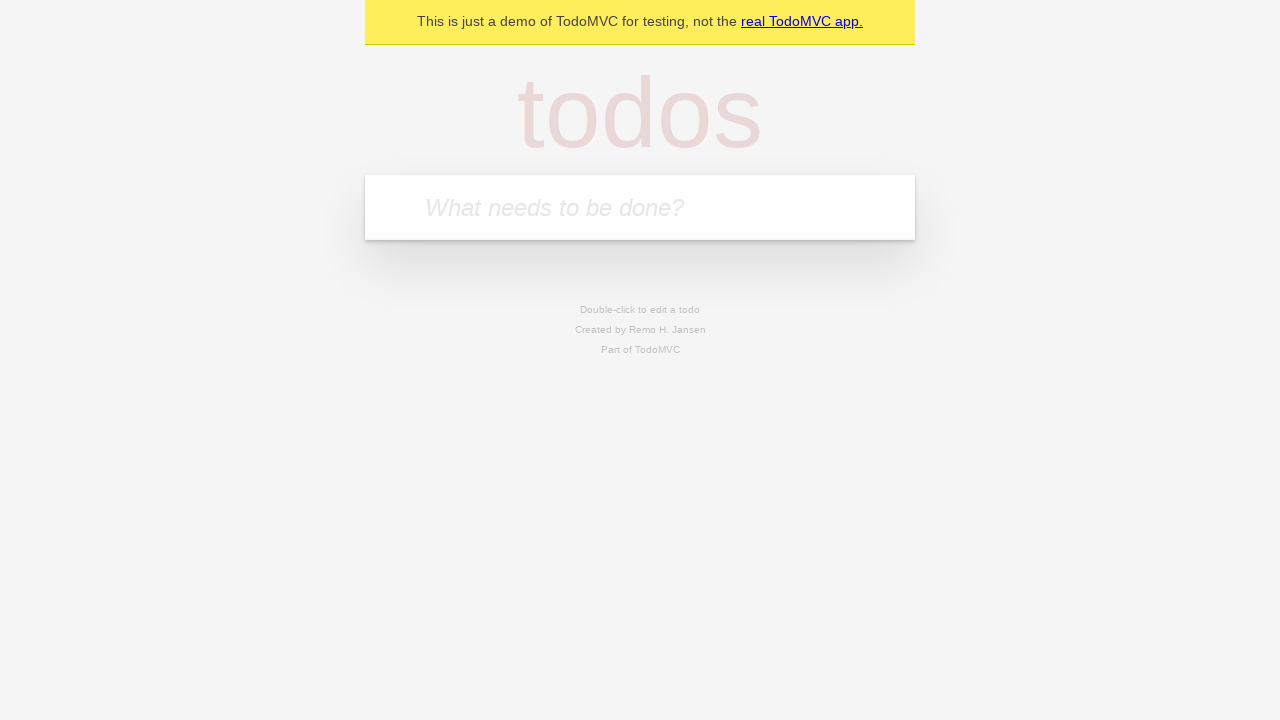

Filled input with 'buy some cheese' on internal:attr=[placeholder="What needs to be done?"i]
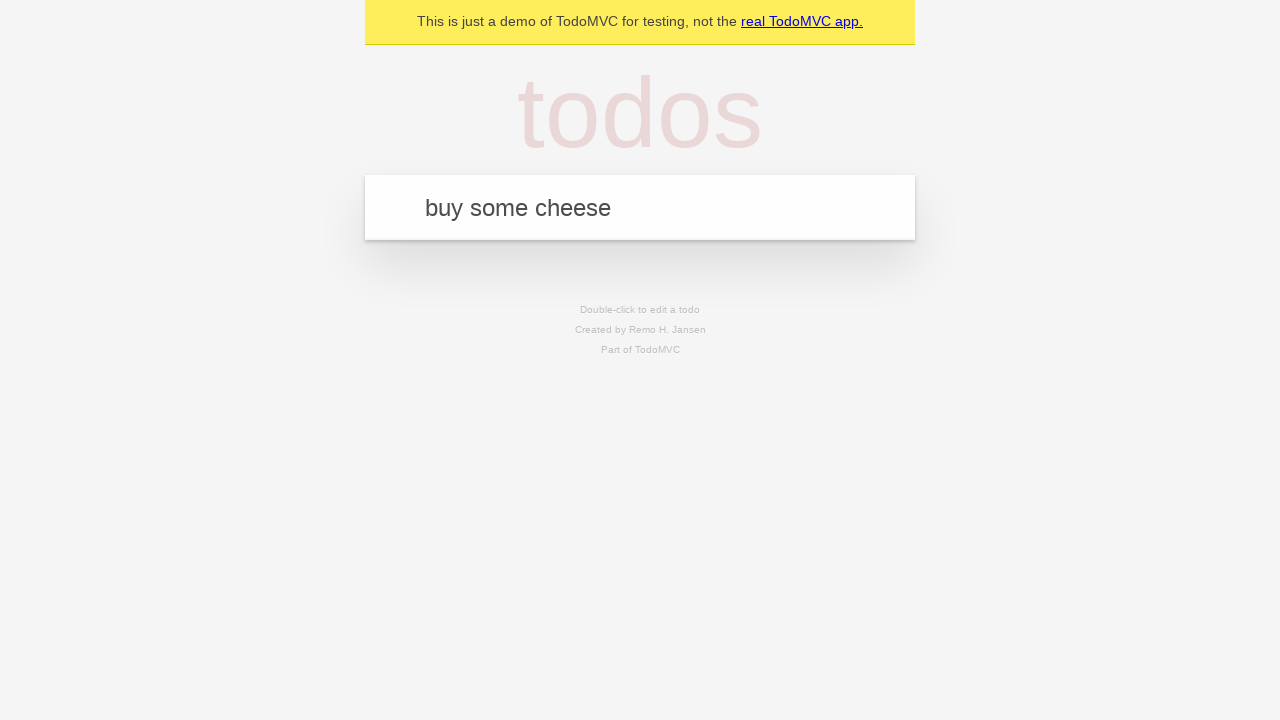

Pressed Enter to create first todo item on internal:attr=[placeholder="What needs to be done?"i]
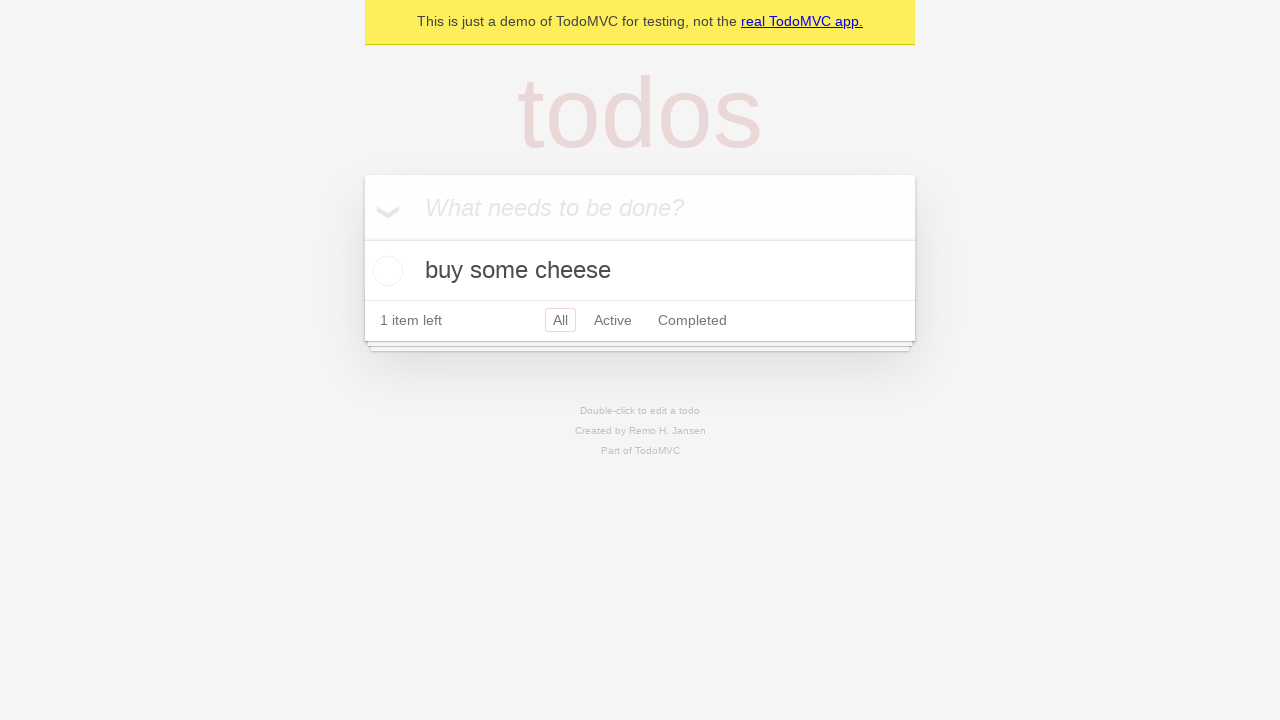

Filled input with 'feed the cat' on internal:attr=[placeholder="What needs to be done?"i]
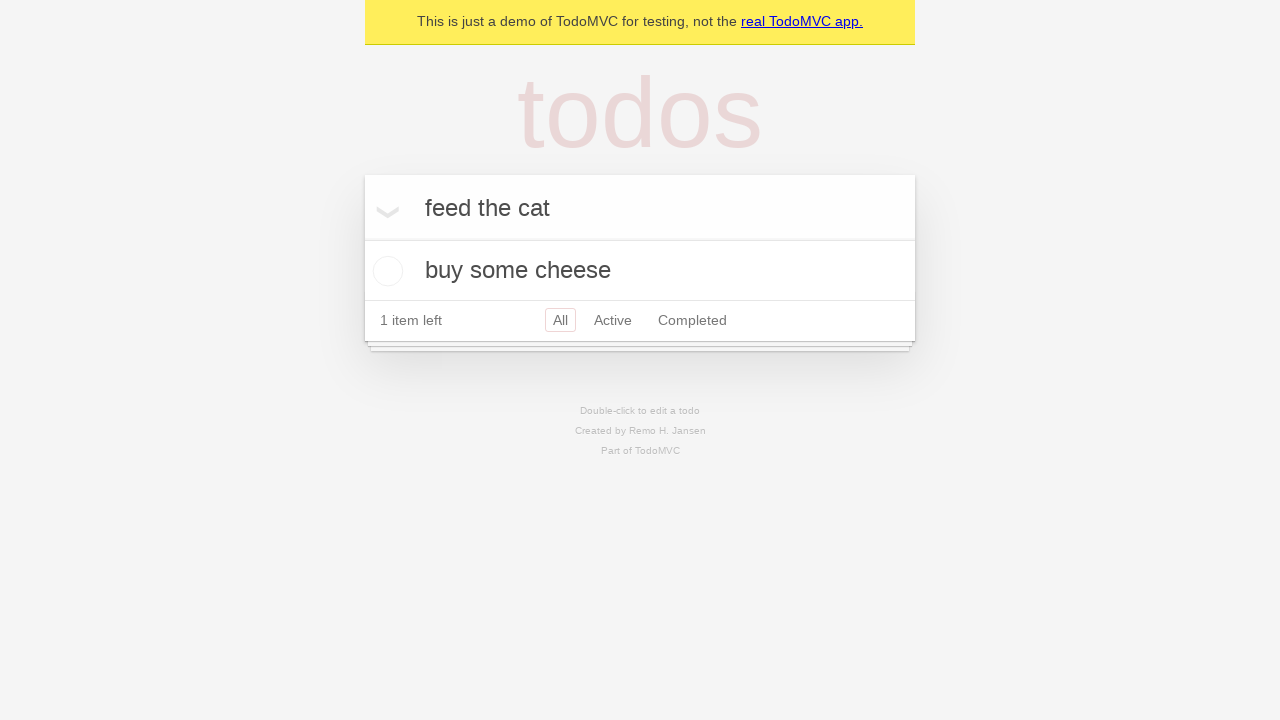

Pressed Enter to create second todo item on internal:attr=[placeholder="What needs to be done?"i]
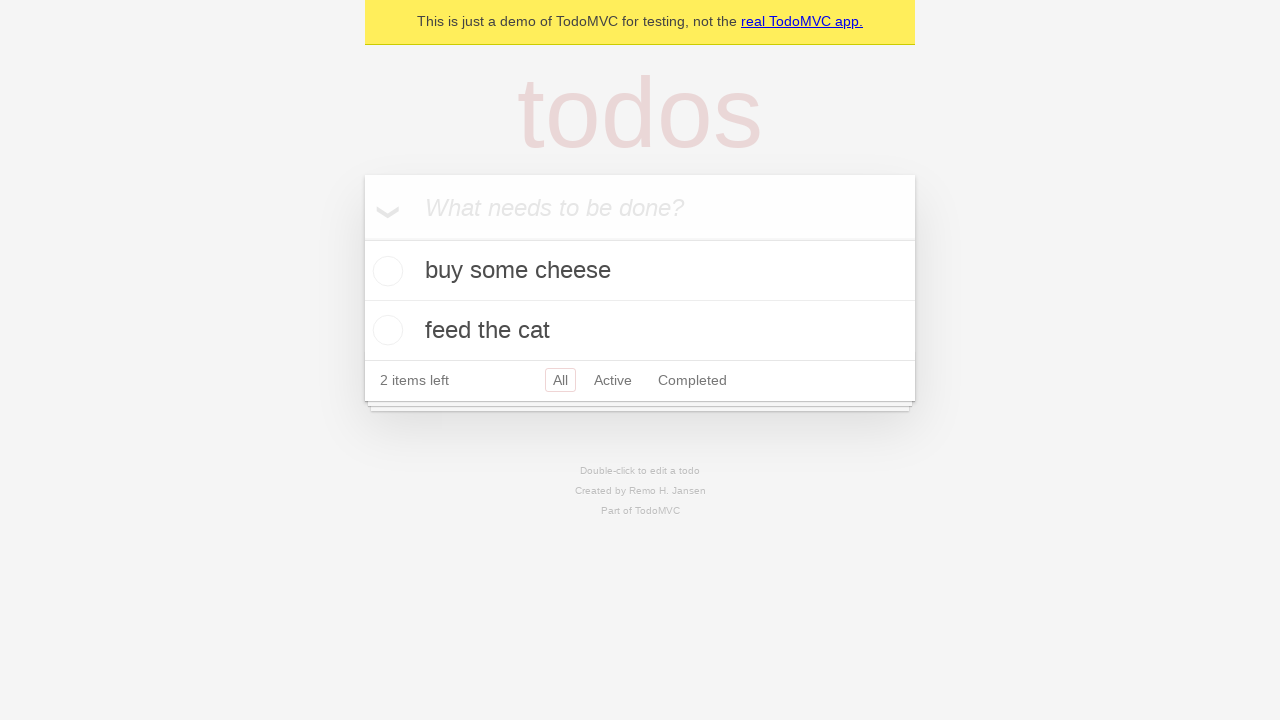

Filled input with 'book a doctors appointment' on internal:attr=[placeholder="What needs to be done?"i]
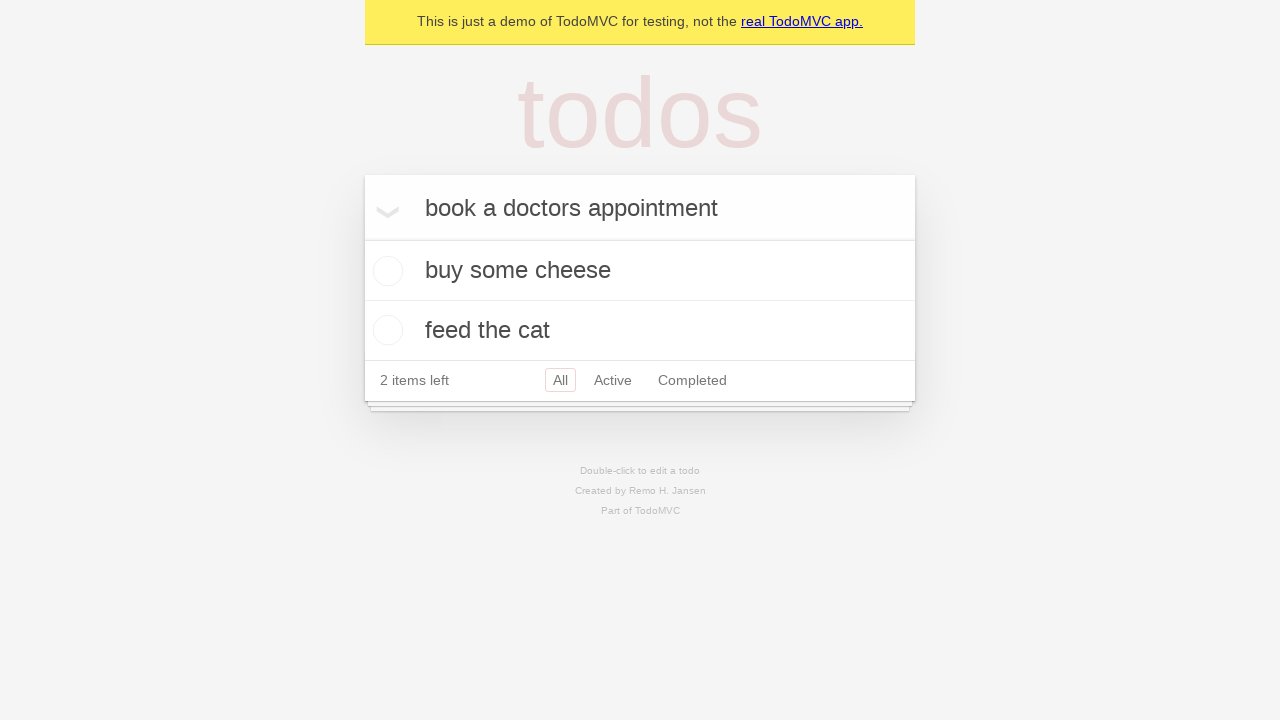

Pressed Enter to create third todo item on internal:attr=[placeholder="What needs to be done?"i]
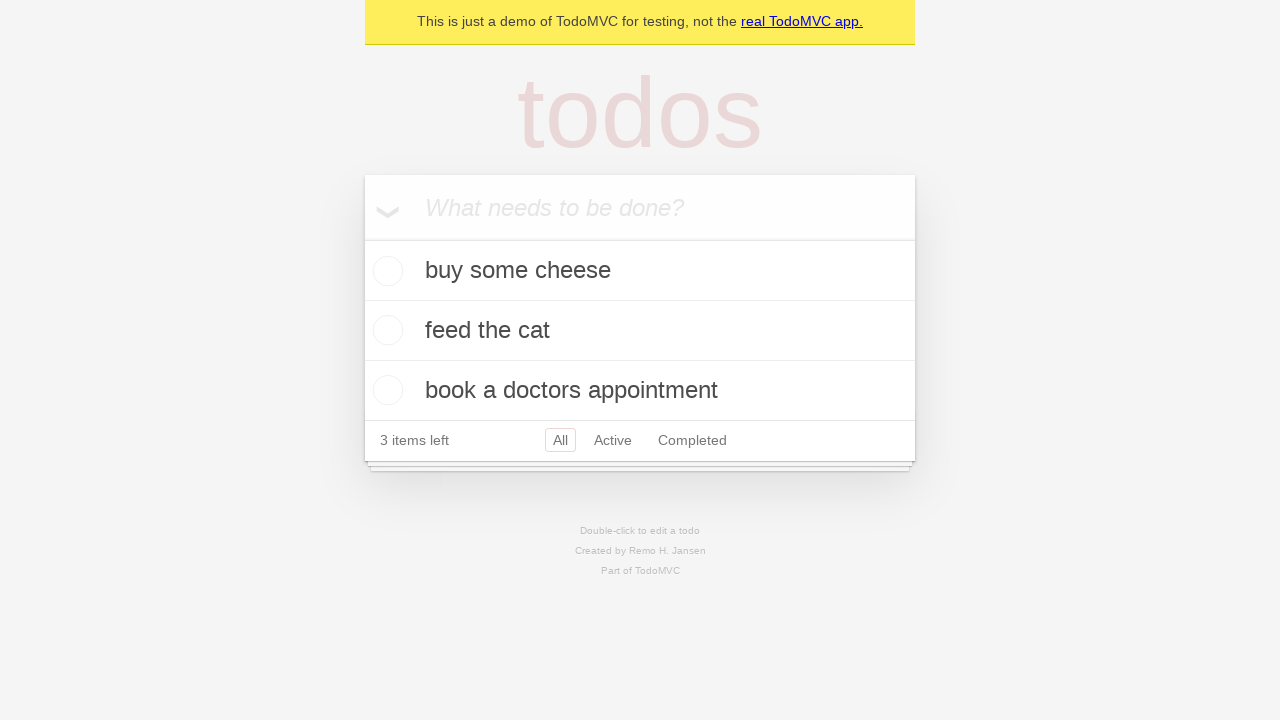

Checked the first todo item as completed at (385, 271) on .todo-list li .toggle >> nth=0
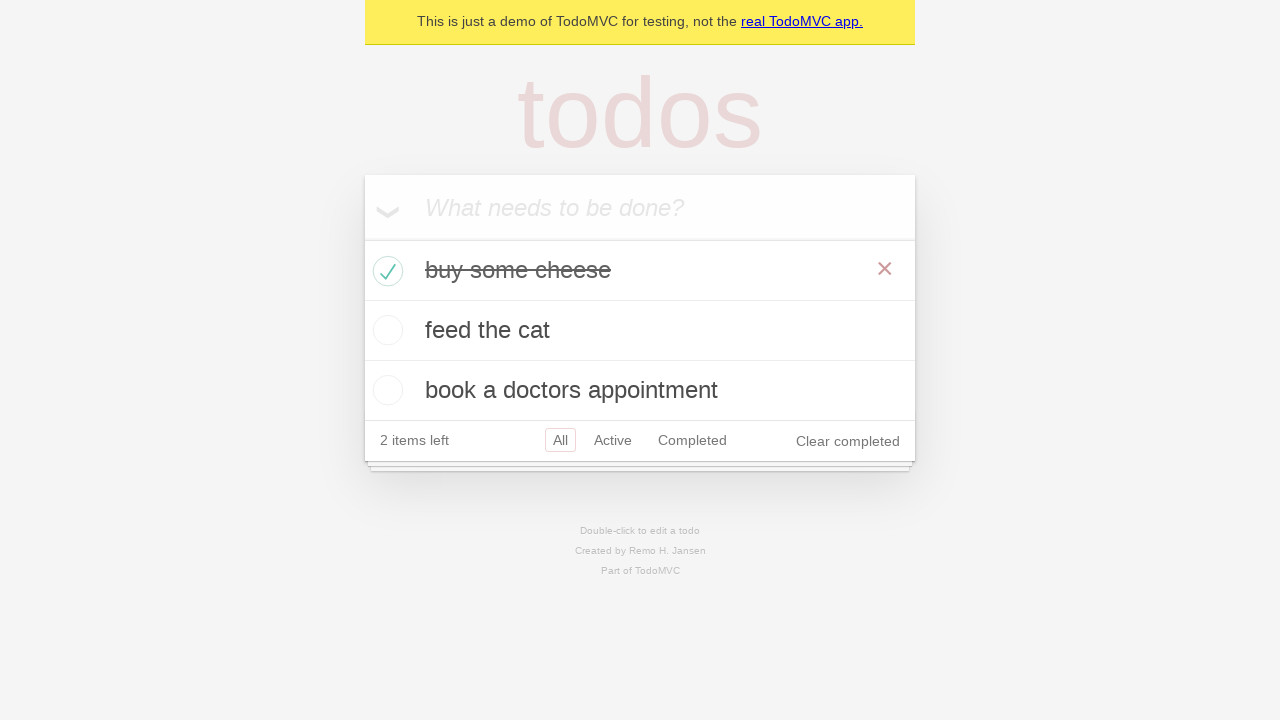

Clicked 'Clear completed' button to remove completed items at (848, 441) on internal:role=button[name="Clear completed"i]
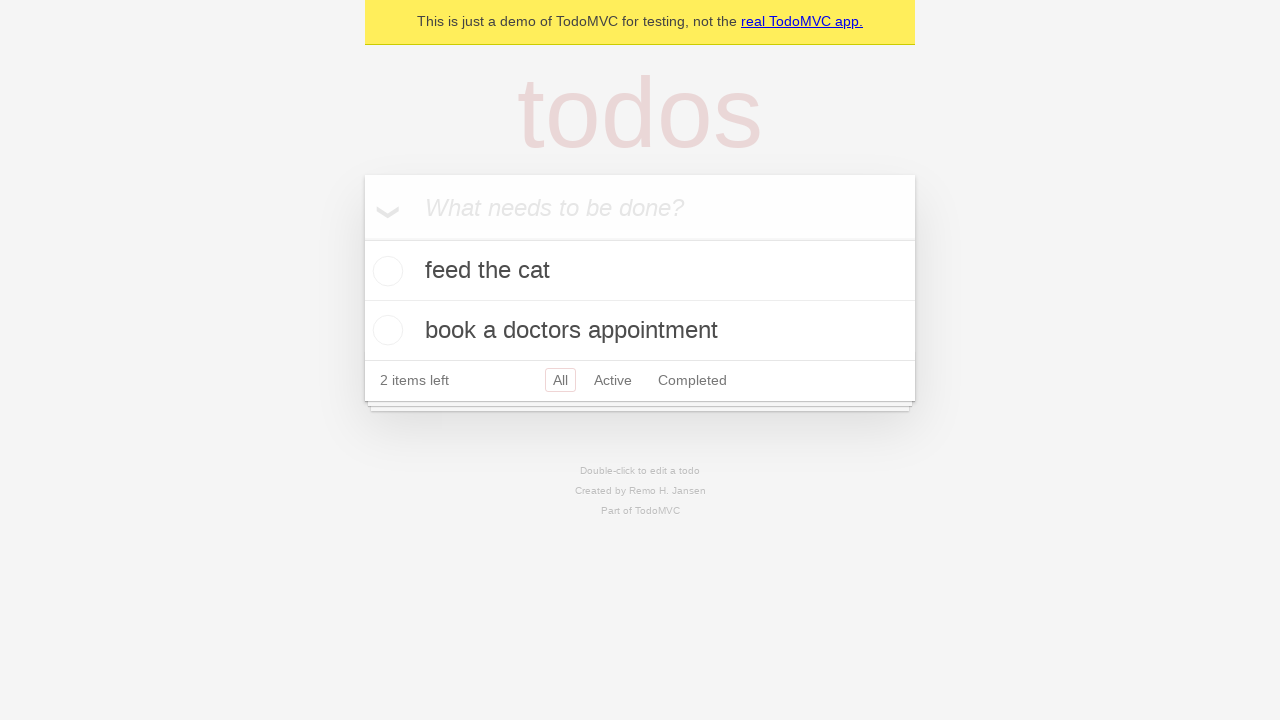

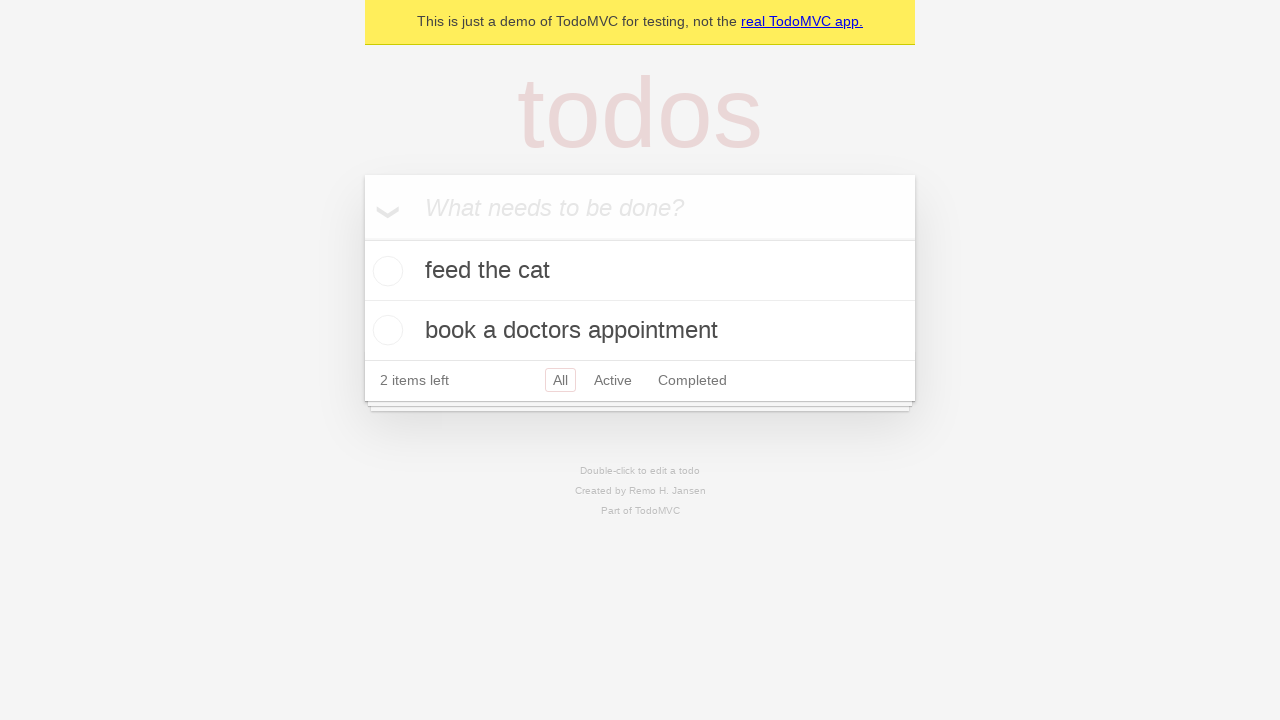